Navigates to the Form Authentication page and verifies the page title

Starting URL: https://the-internet.herokuapp.com/

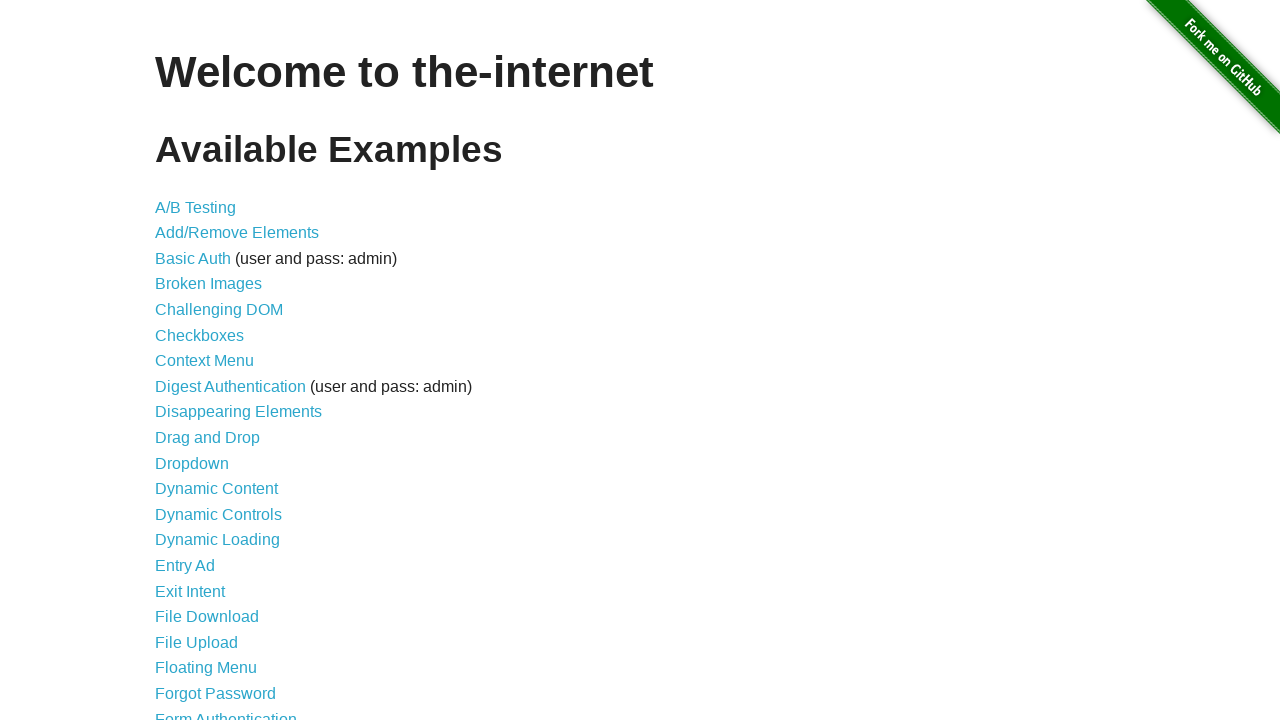

Navigated to https://the-internet.herokuapp.com/
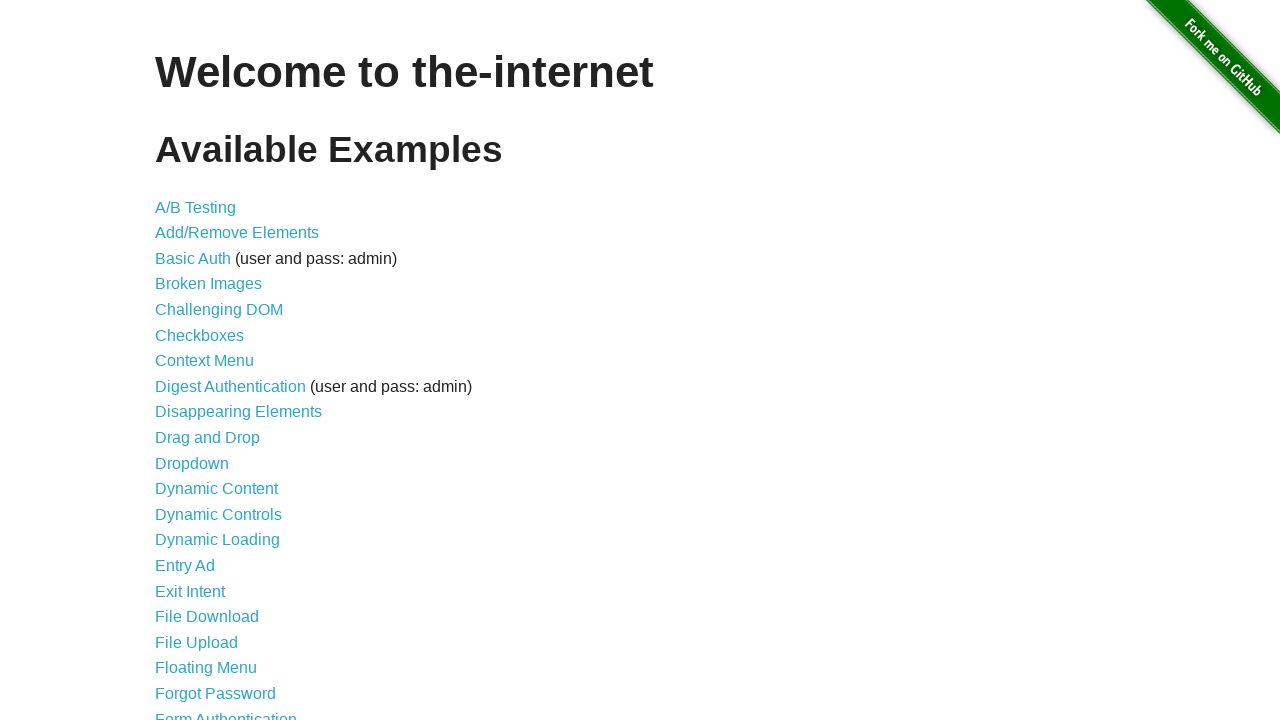

Clicked on Form Authentication link at (226, 712) on text=Form Authentication
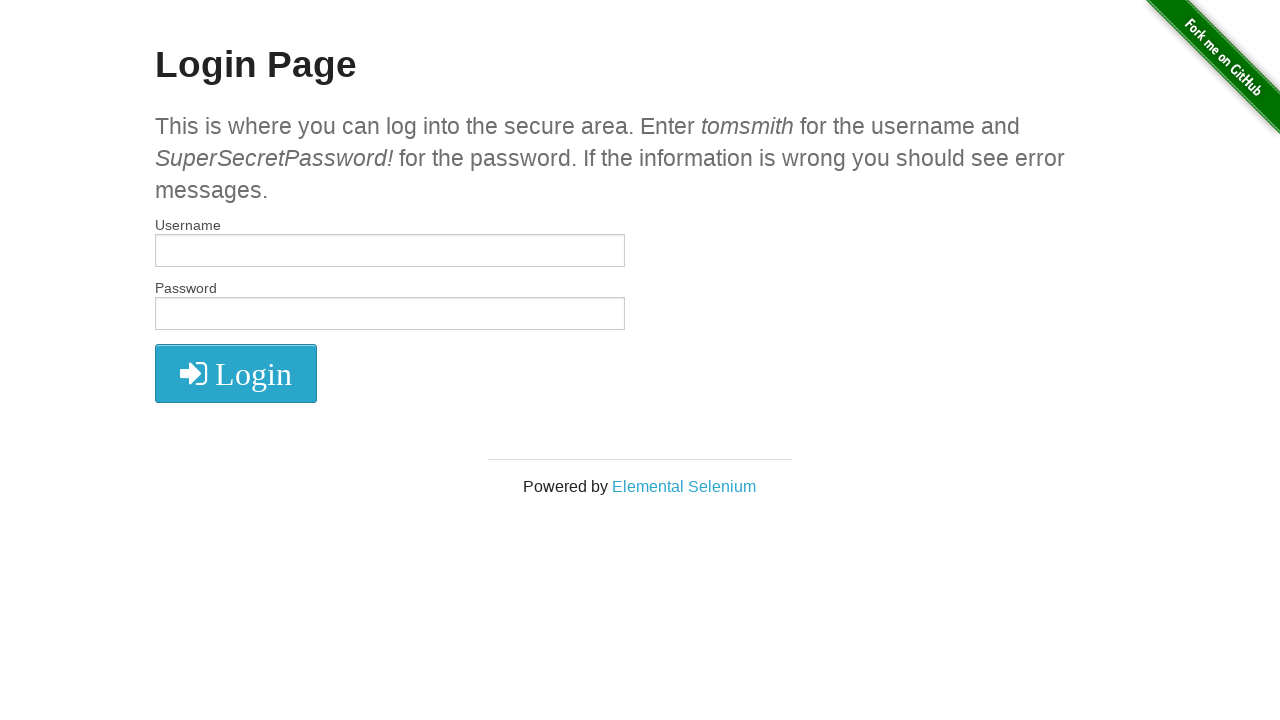

Verified page title is 'The Internet'
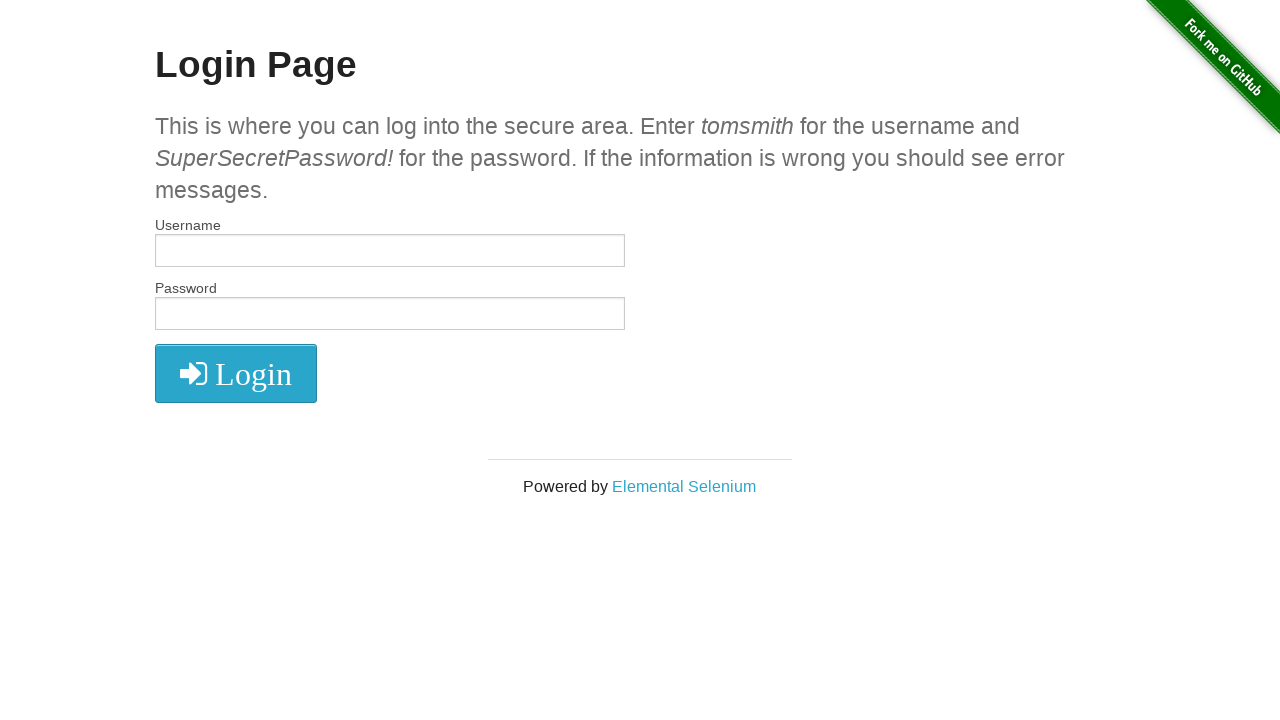

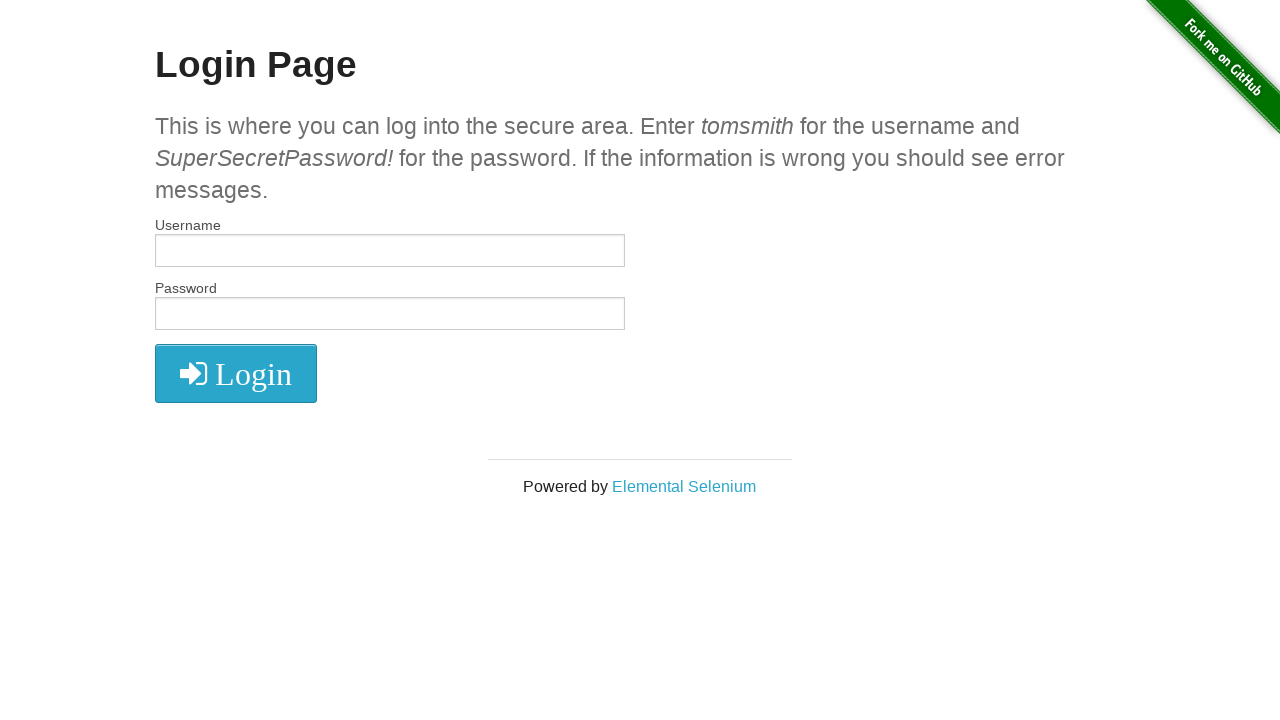